Navigates to a web table practice page and checks all checkboxes in the table, verifying each becomes checked

Starting URL: https://practice.cydeo.com/web-tables

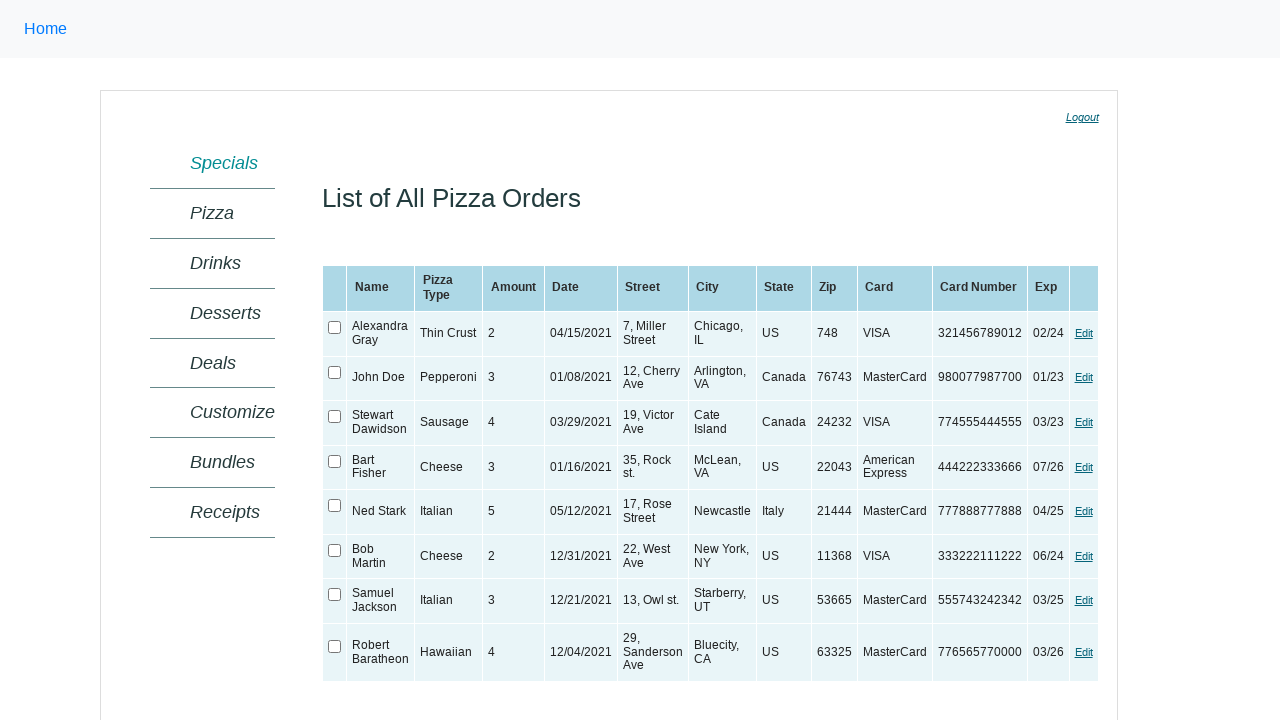

Navigated to web table practice page
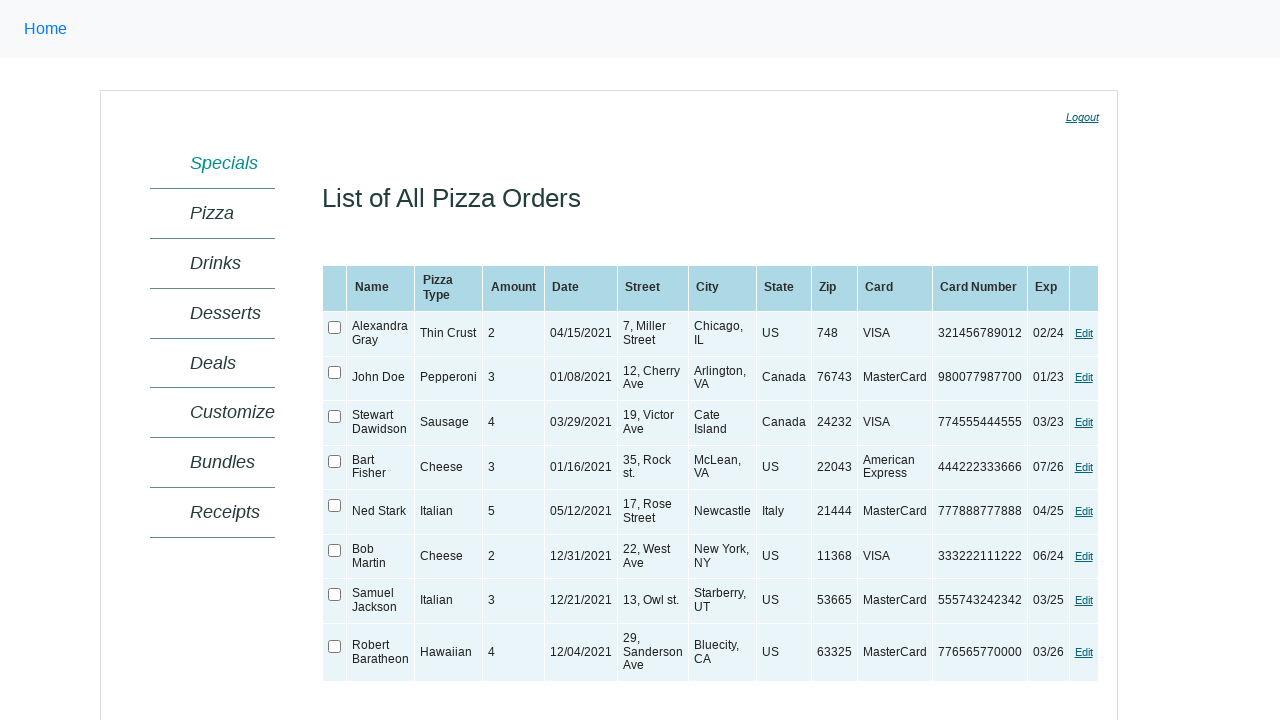

Located the main web table
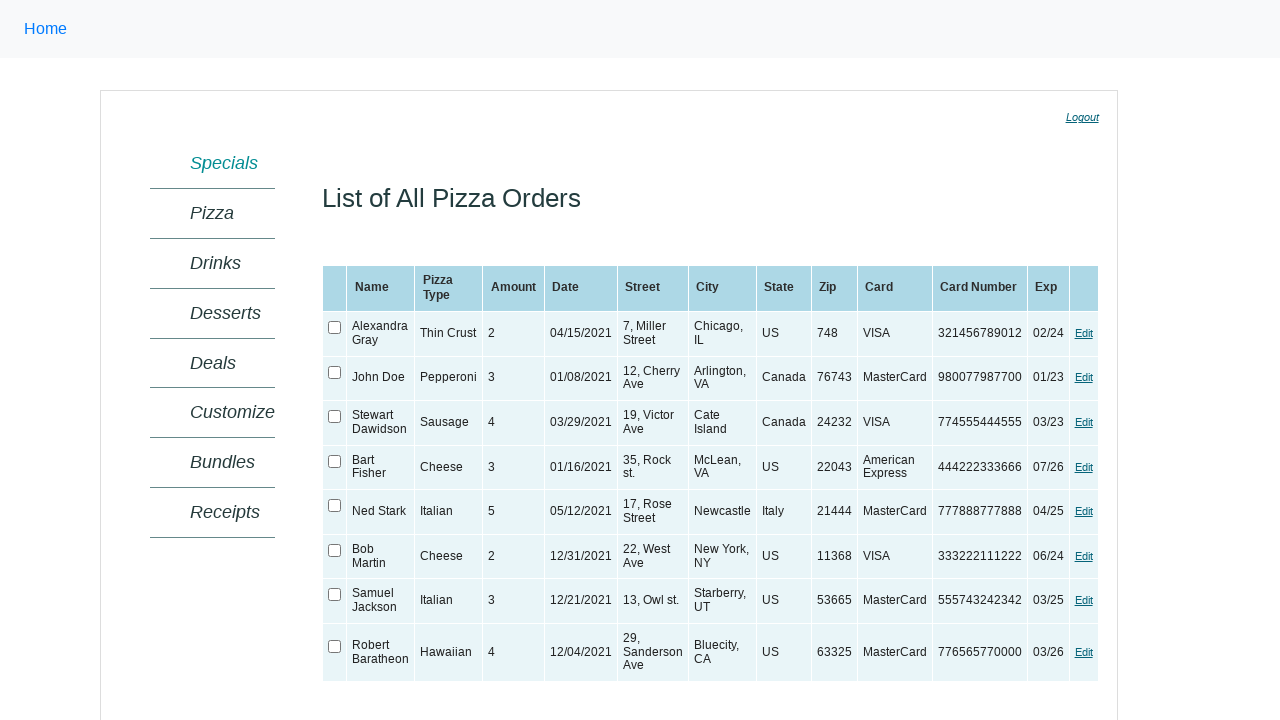

Table became visible and ready
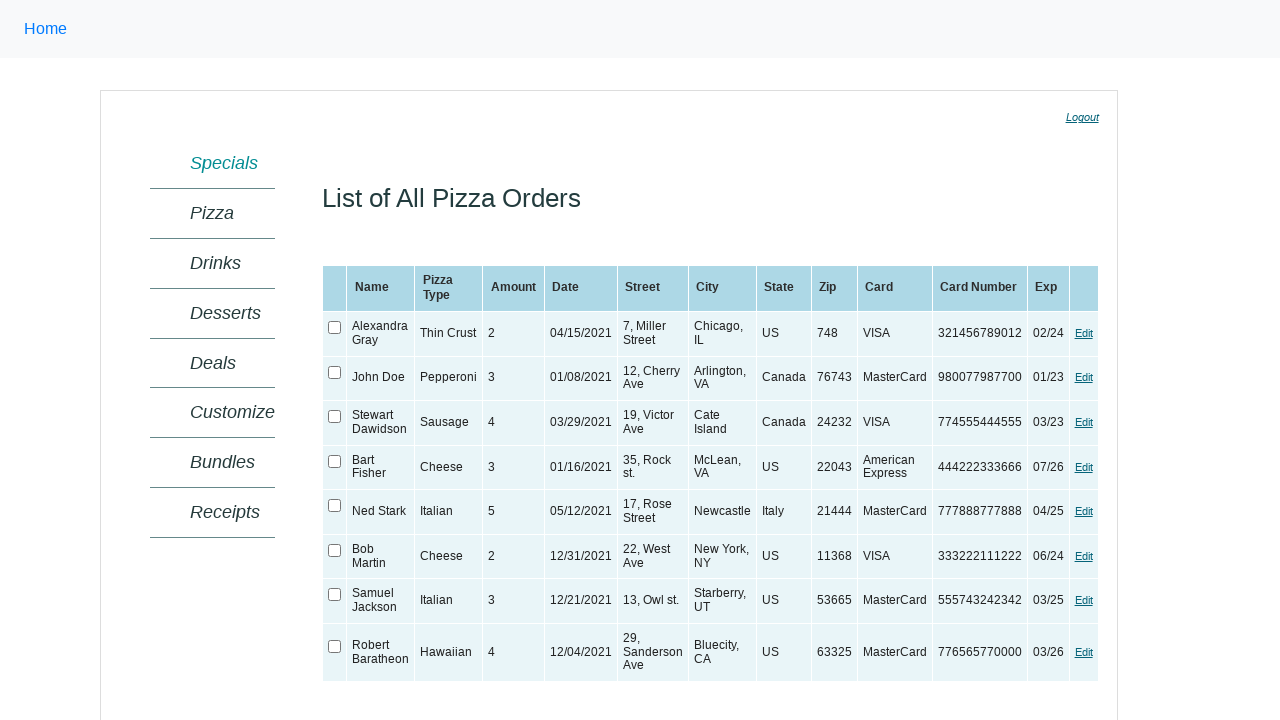

Found 8 checkboxes in the table
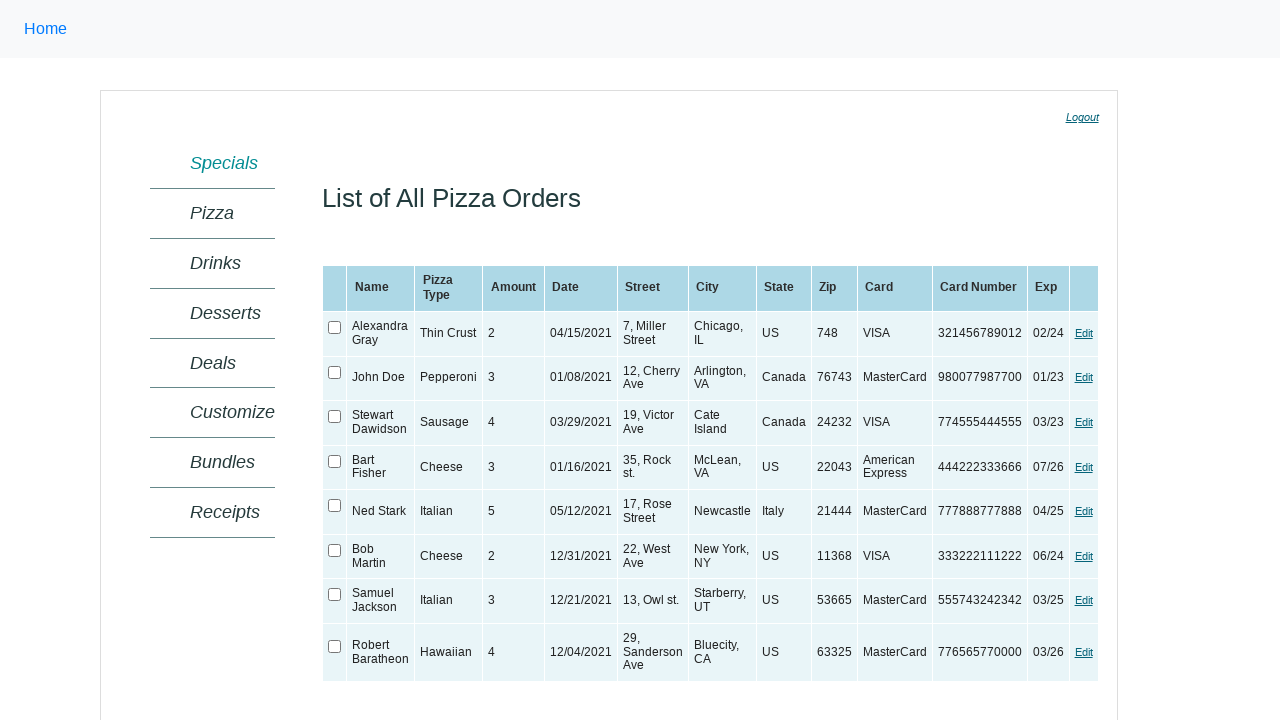

Checked a checkbox in the table at (335, 328) on xpath=//table[@id='ctl00_MainContent_orderGrid'] >> xpath=//input[@type='checkbo
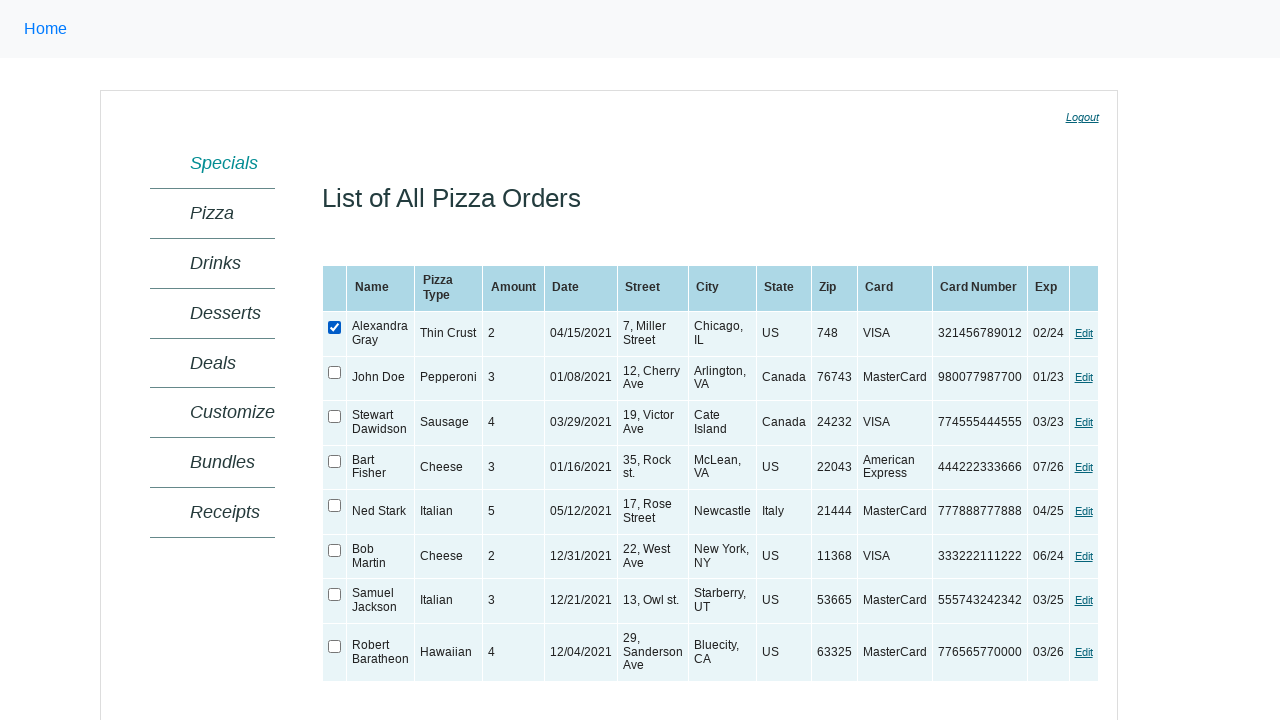

Verified checkbox is checked
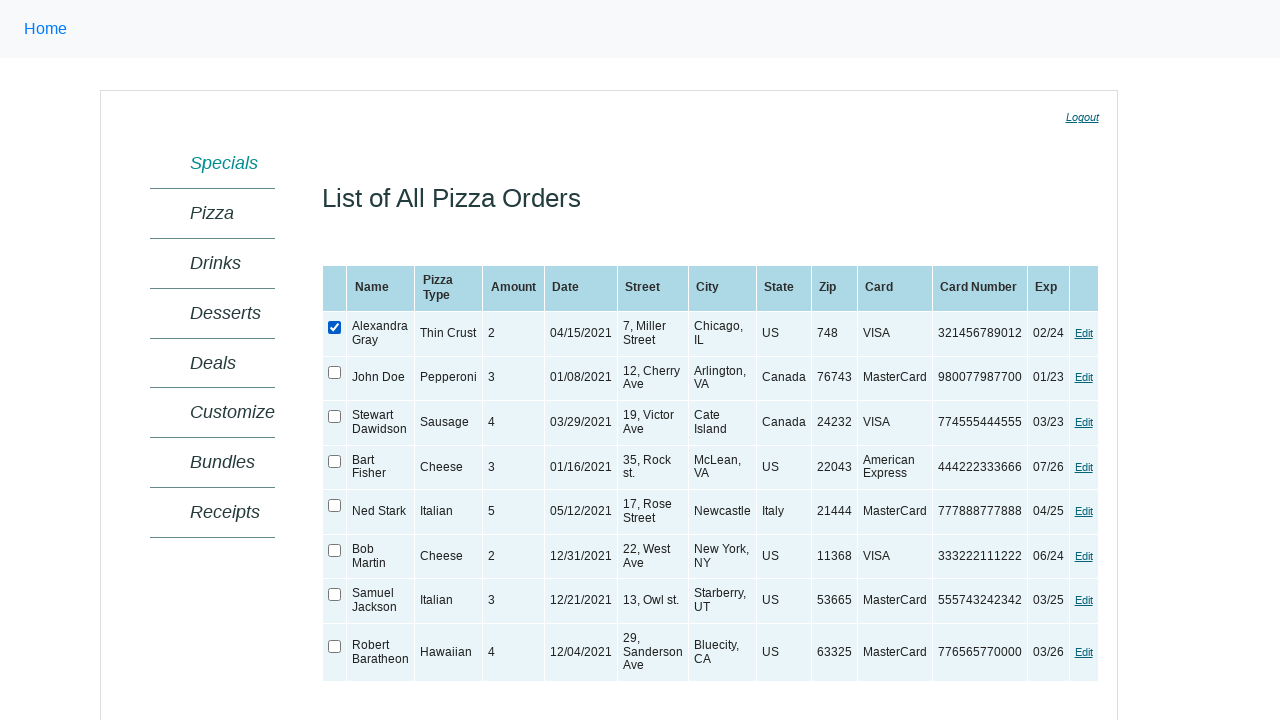

Checked a checkbox in the table at (335, 372) on xpath=//table[@id='ctl00_MainContent_orderGrid'] >> xpath=//input[@type='checkbo
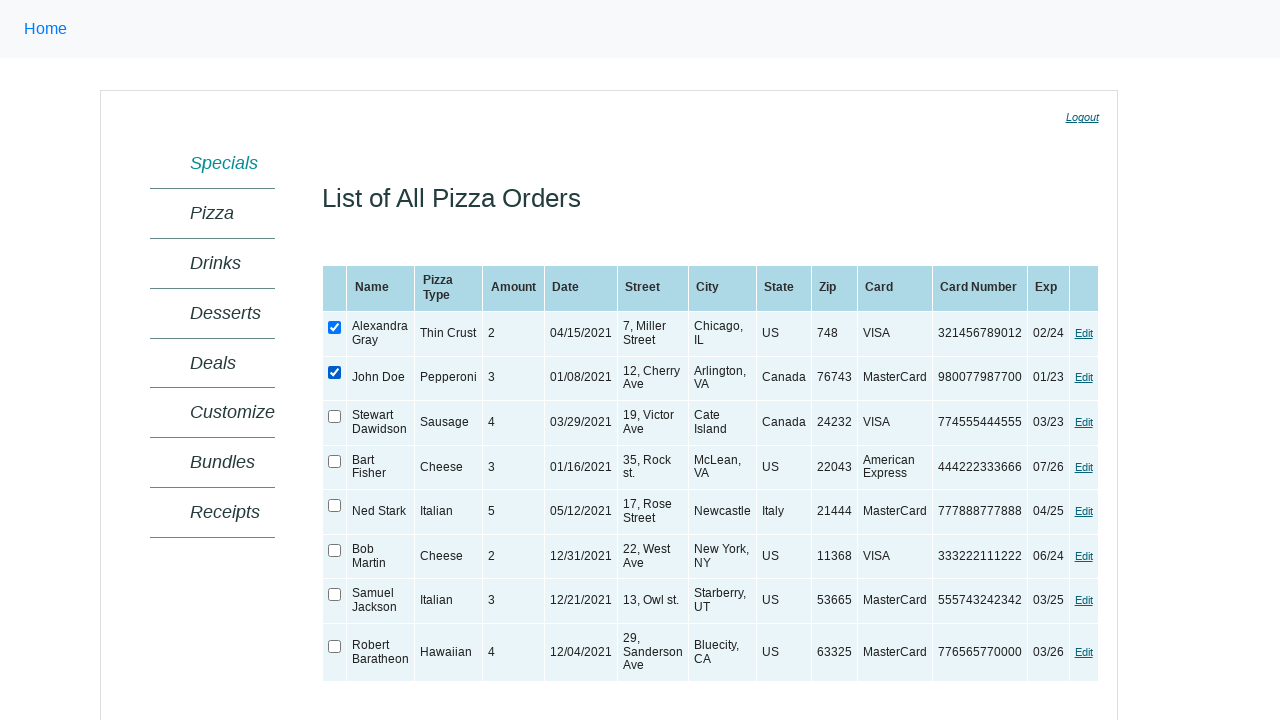

Verified checkbox is checked
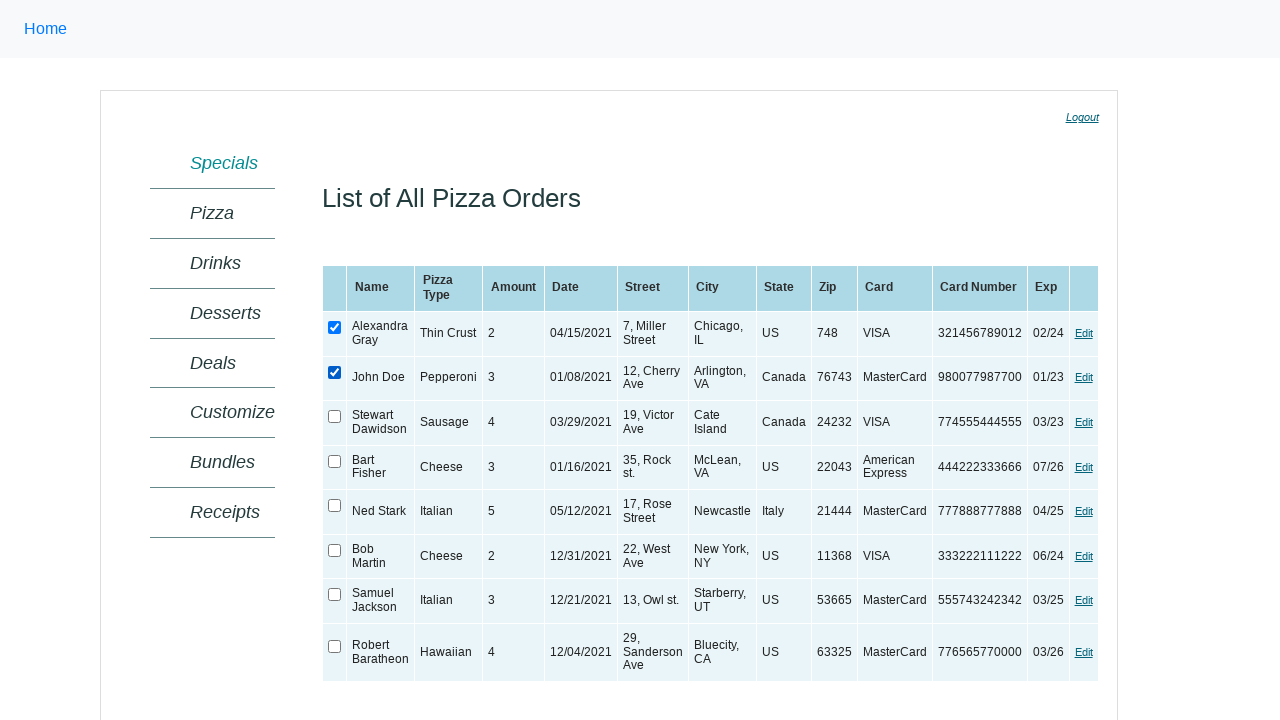

Checked a checkbox in the table at (335, 417) on xpath=//table[@id='ctl00_MainContent_orderGrid'] >> xpath=//input[@type='checkbo
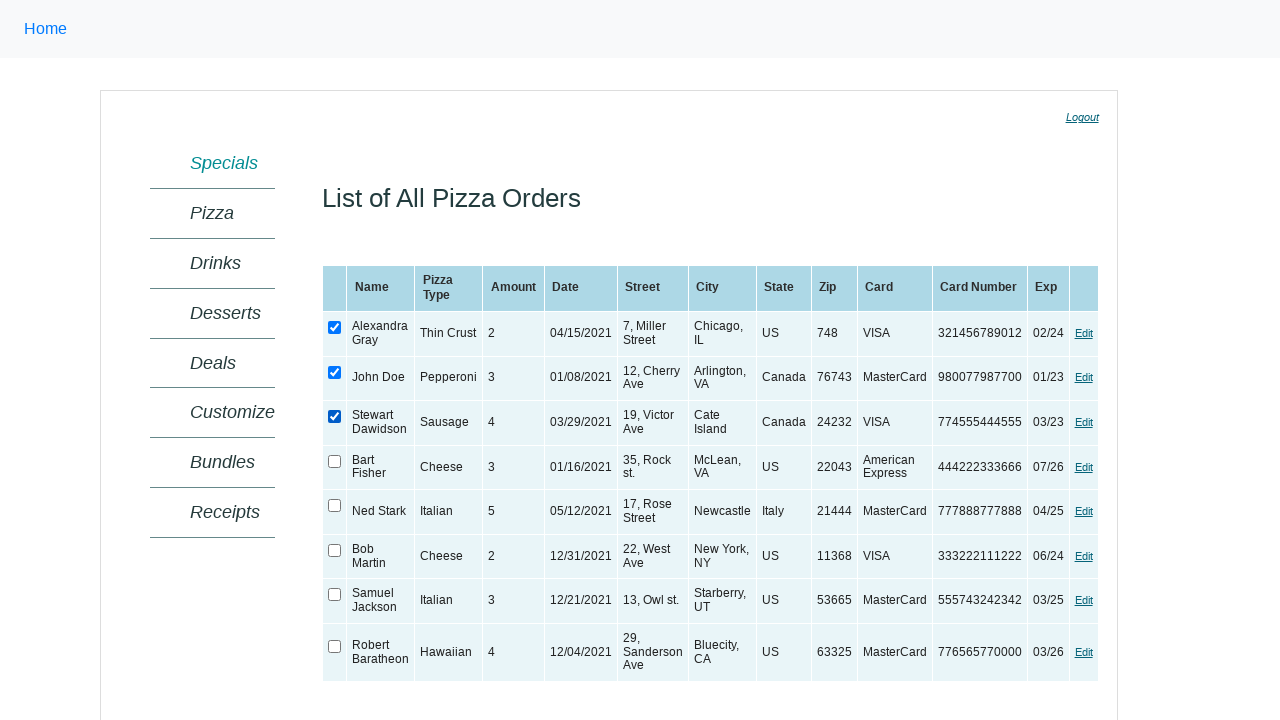

Verified checkbox is checked
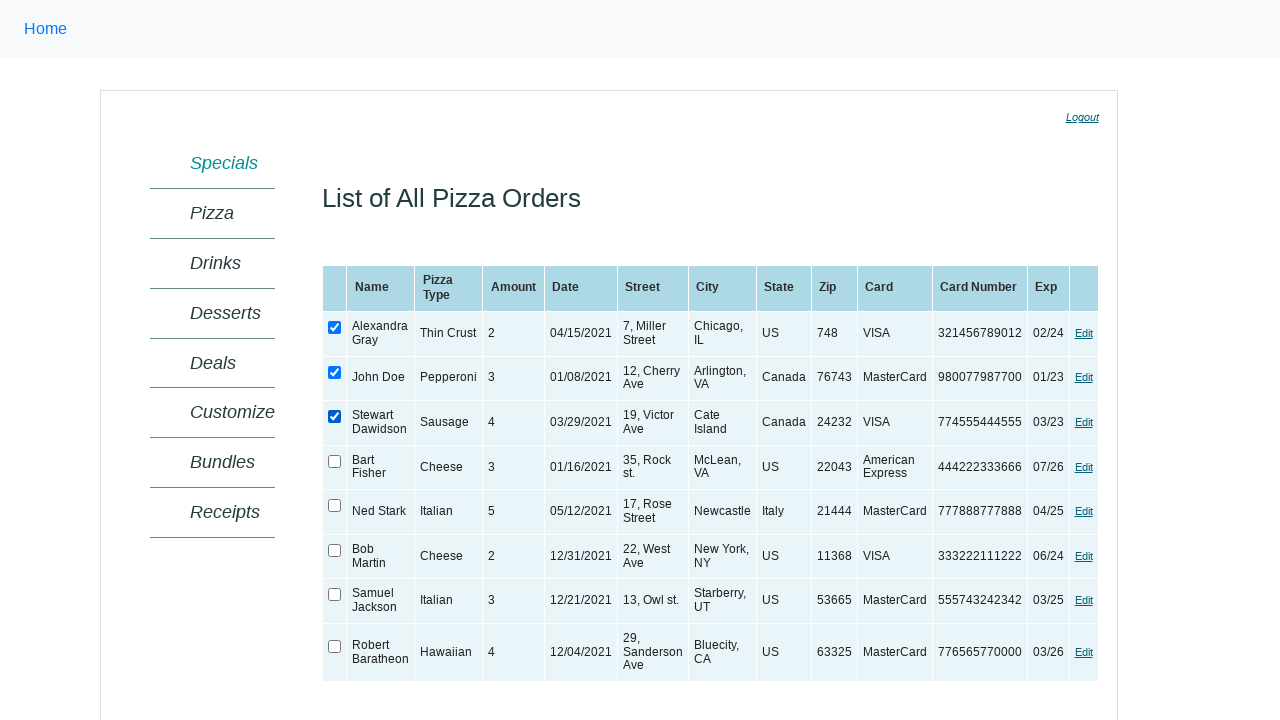

Checked a checkbox in the table at (335, 461) on xpath=//table[@id='ctl00_MainContent_orderGrid'] >> xpath=//input[@type='checkbo
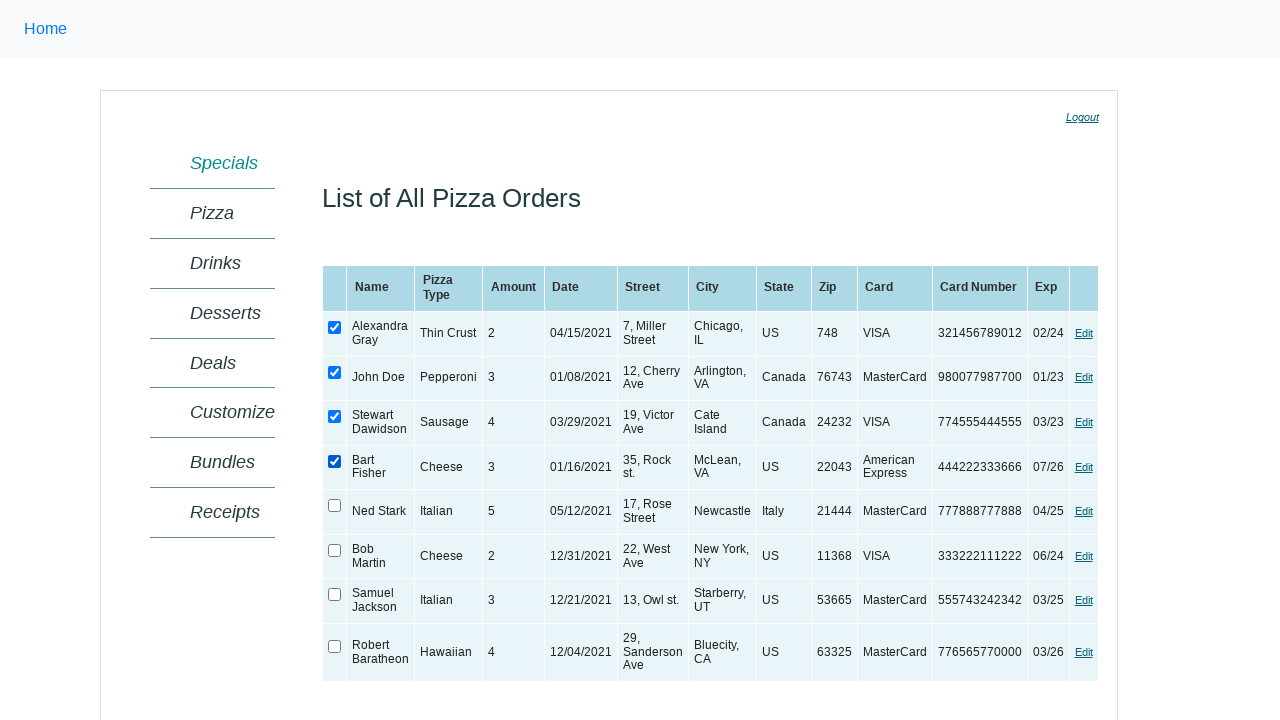

Verified checkbox is checked
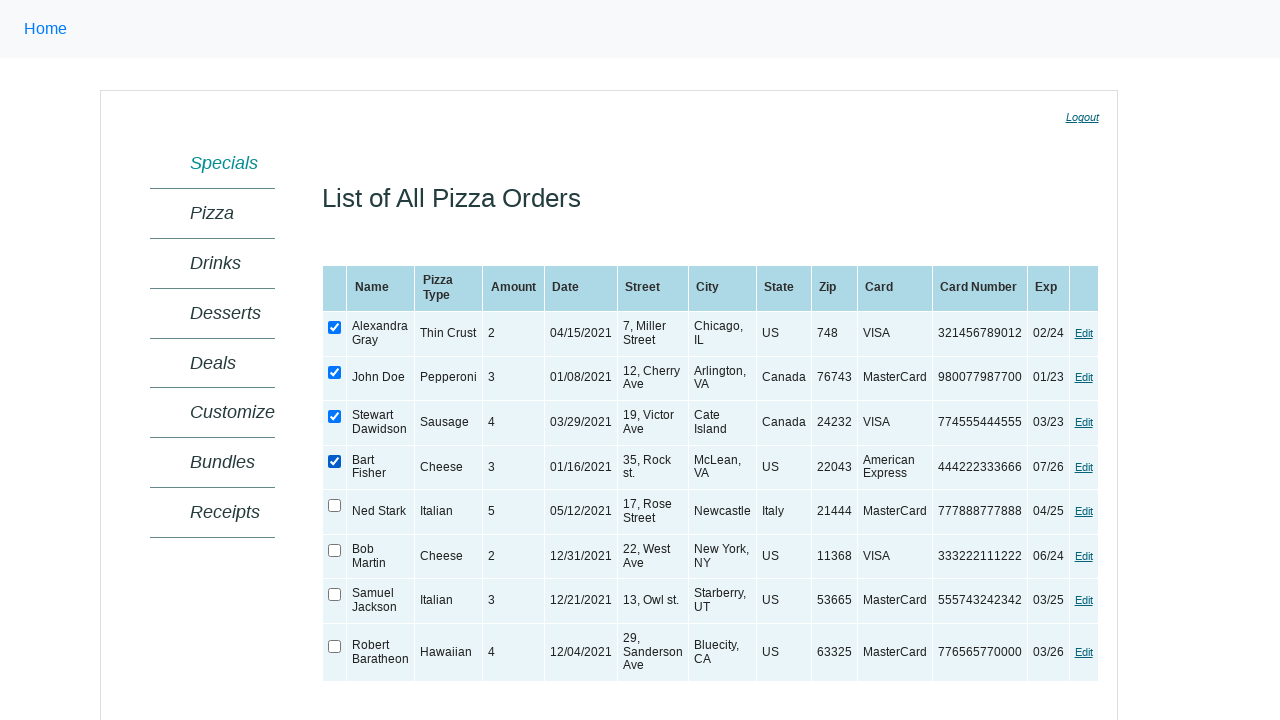

Checked a checkbox in the table at (335, 506) on xpath=//table[@id='ctl00_MainContent_orderGrid'] >> xpath=//input[@type='checkbo
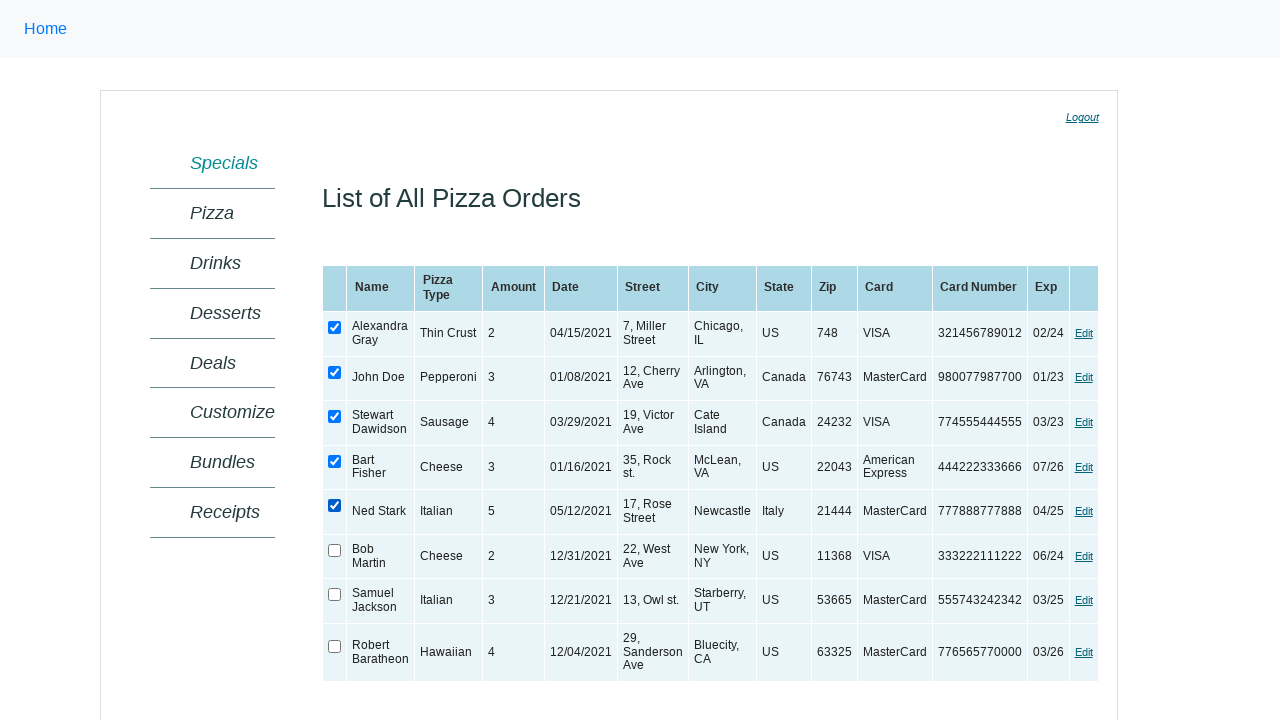

Verified checkbox is checked
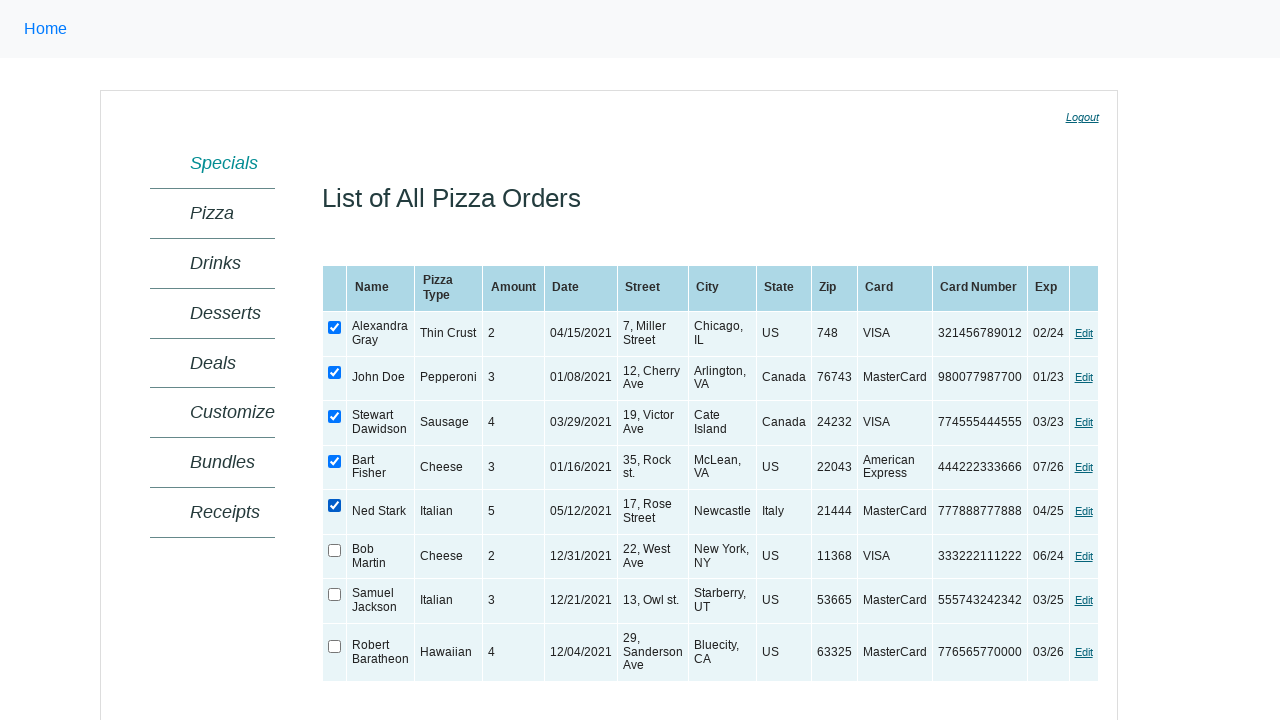

Checked a checkbox in the table at (335, 550) on xpath=//table[@id='ctl00_MainContent_orderGrid'] >> xpath=//input[@type='checkbo
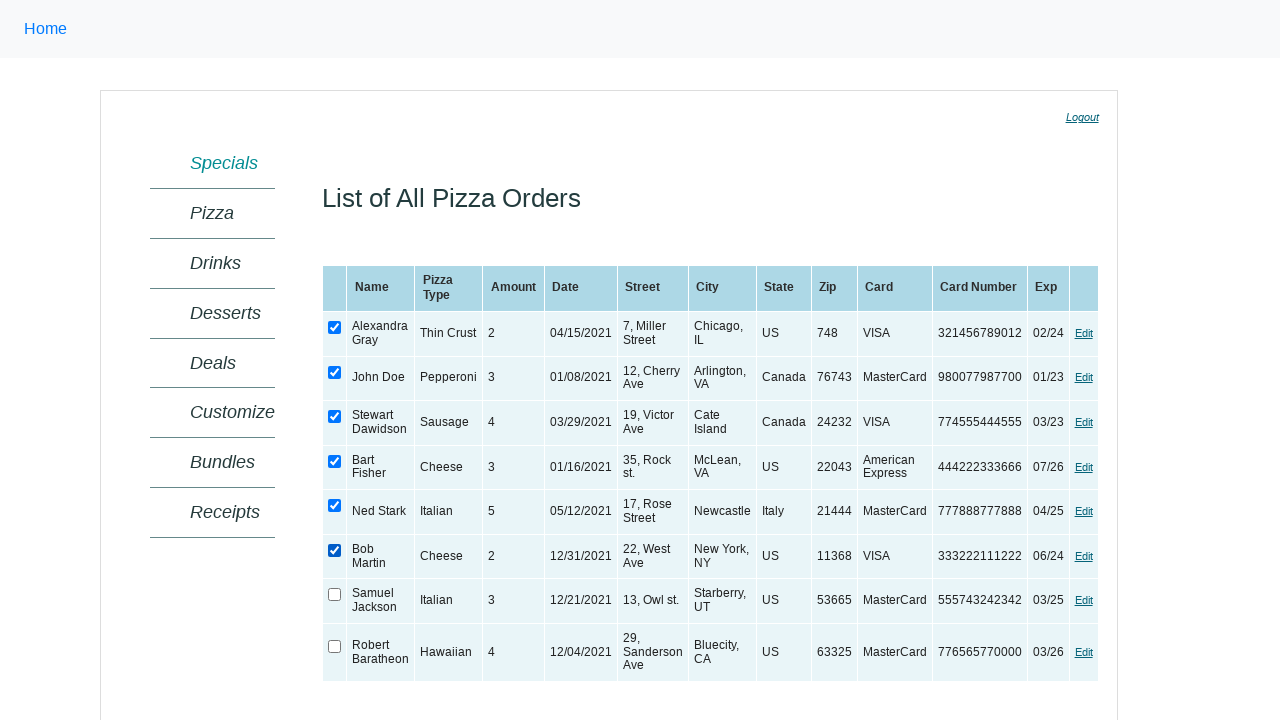

Verified checkbox is checked
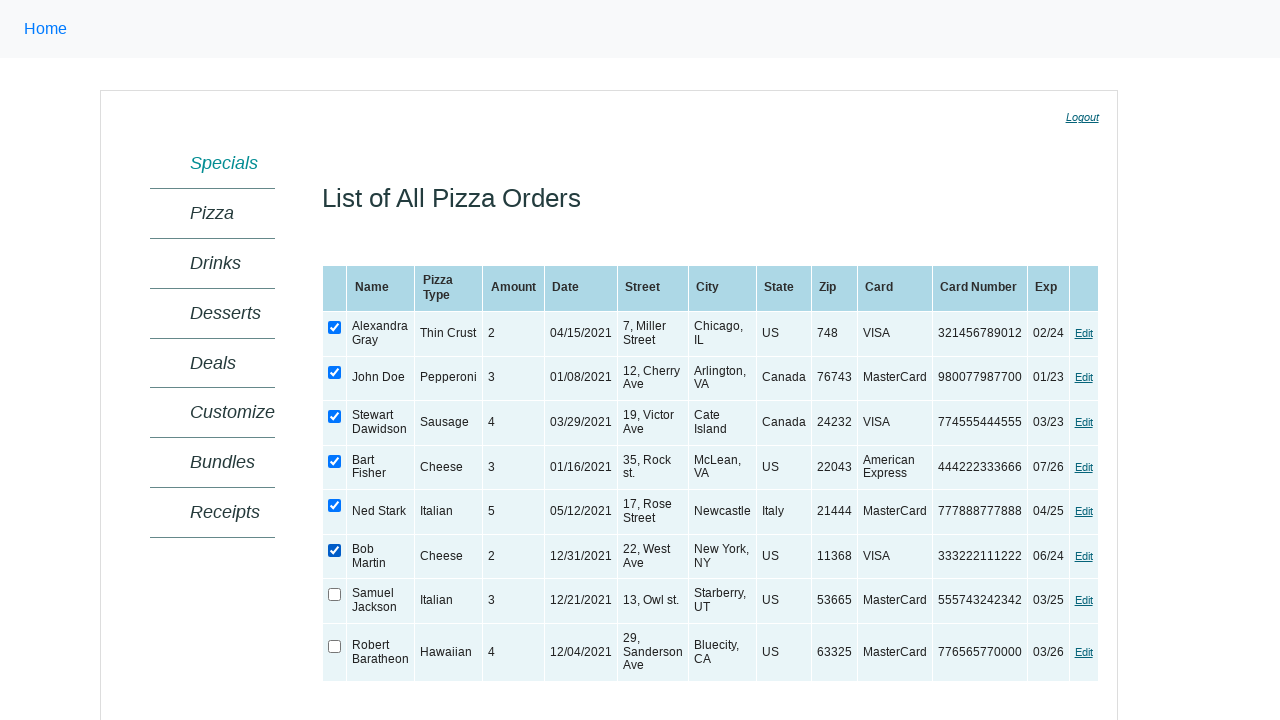

Checked a checkbox in the table at (335, 595) on xpath=//table[@id='ctl00_MainContent_orderGrid'] >> xpath=//input[@type='checkbo
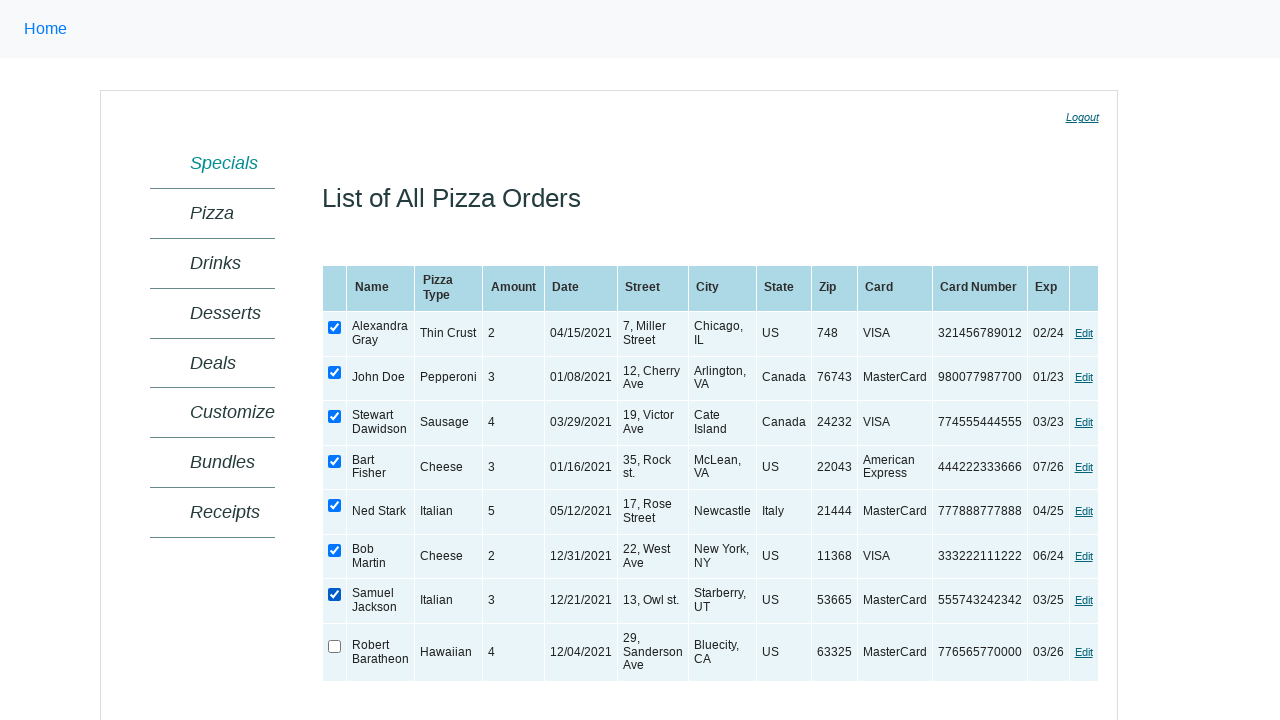

Verified checkbox is checked
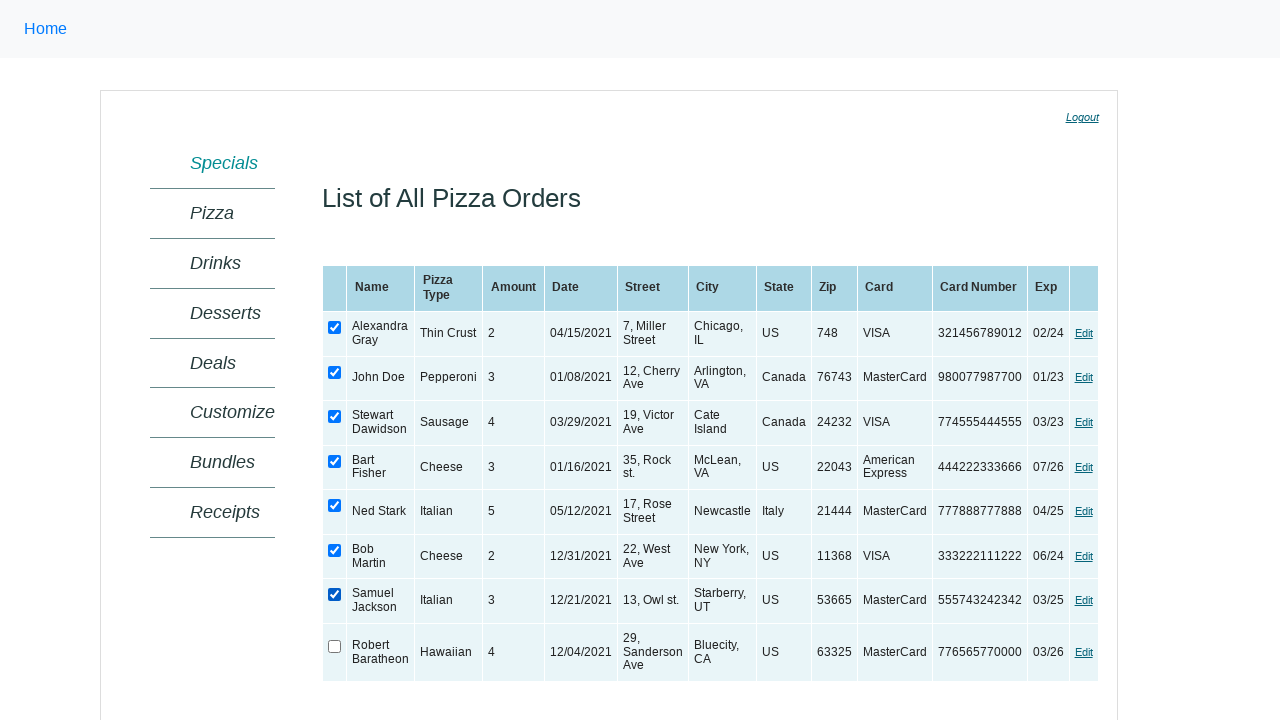

Checked a checkbox in the table at (335, 646) on xpath=//table[@id='ctl00_MainContent_orderGrid'] >> xpath=//input[@type='checkbo
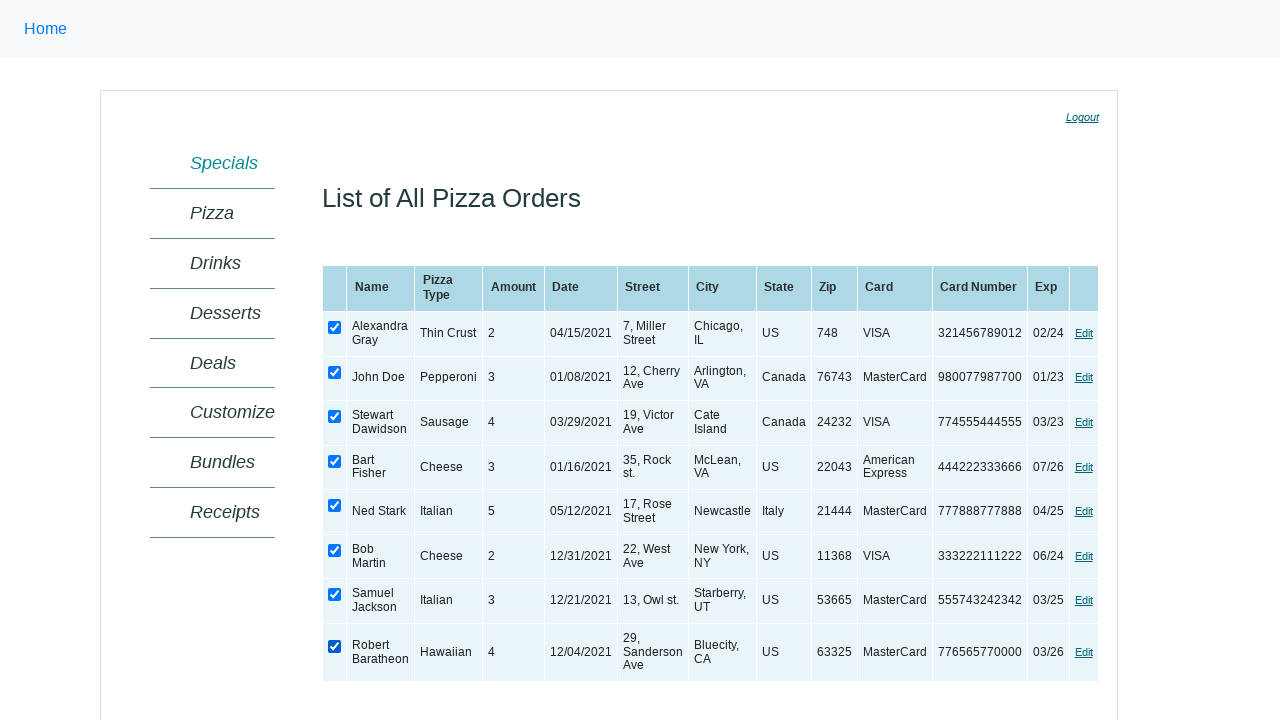

Verified checkbox is checked
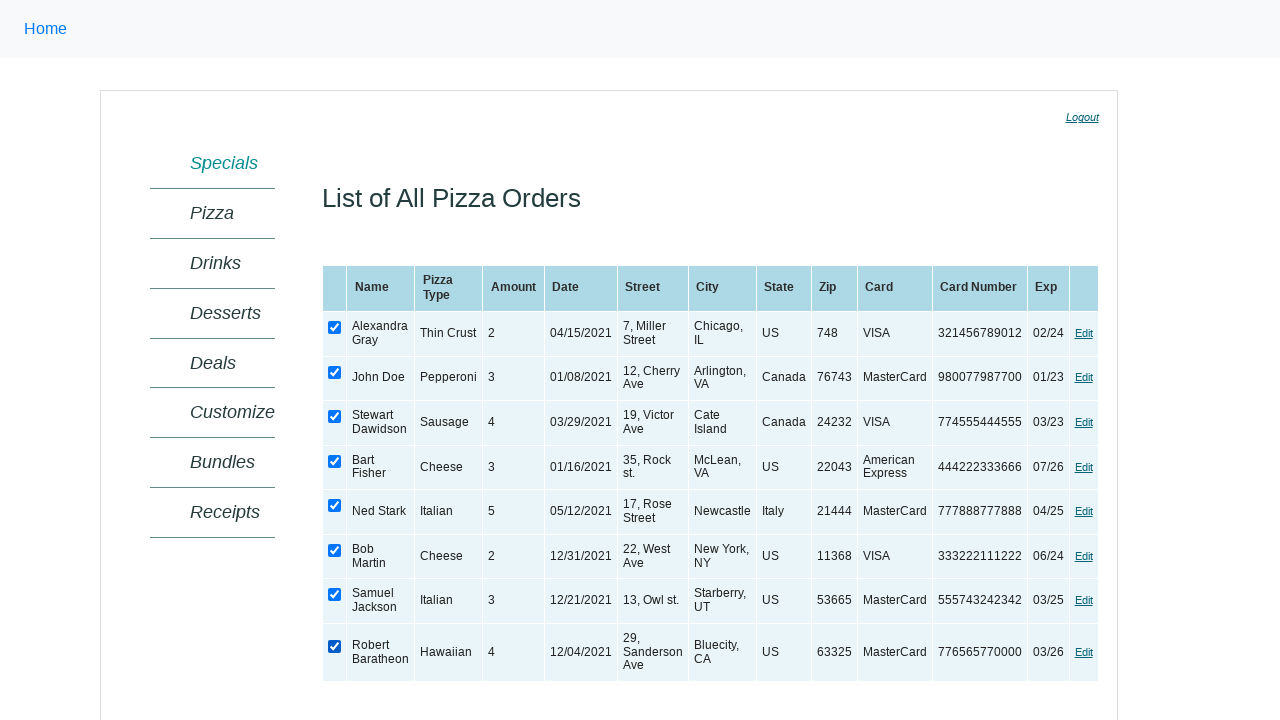

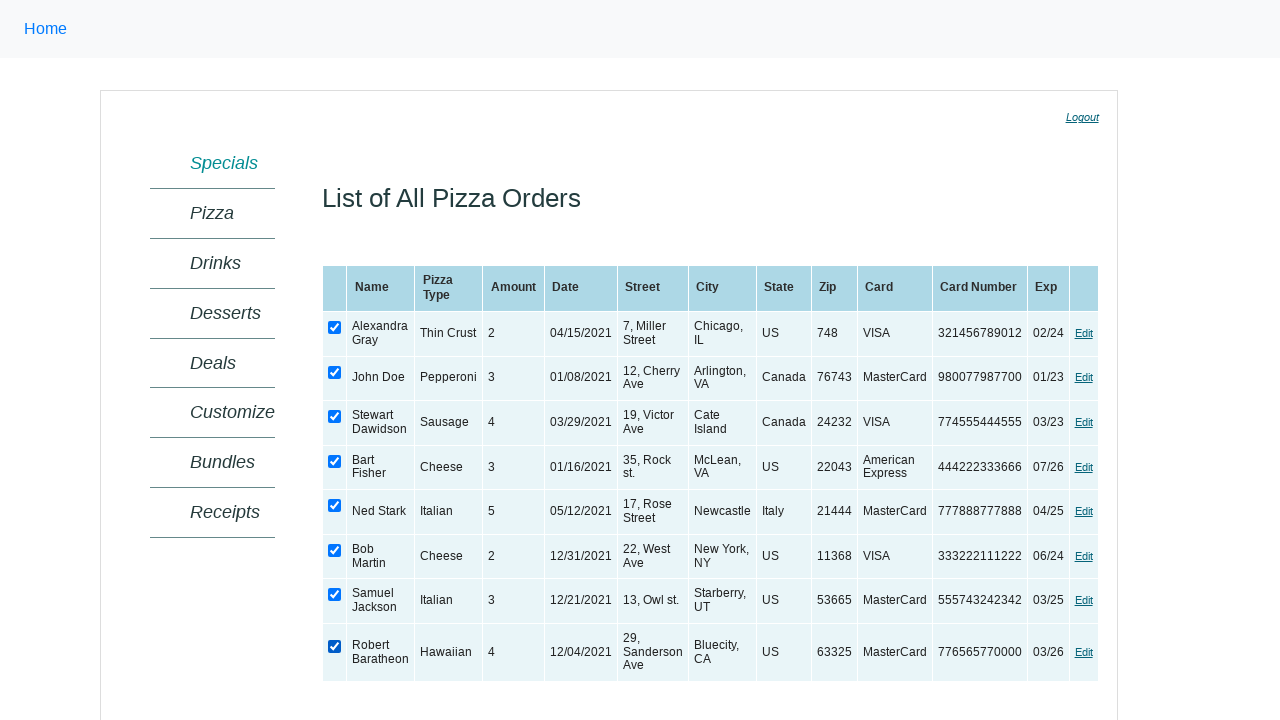